Tests popup window handling by clicking a link that opens a new window and switching to it

Starting URL: https://omayo.blogspot.com/

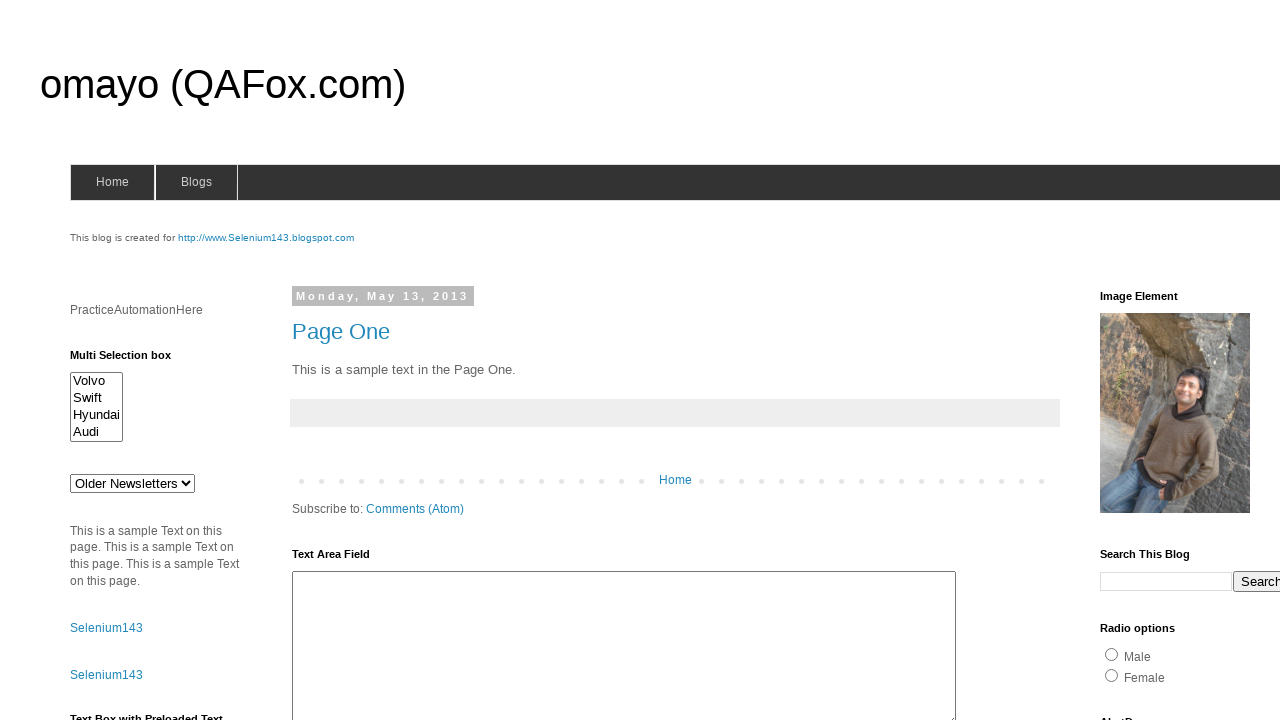

Clicked link to open a popup window at (132, 360) on xpath=//a[text()='Open a popup window']
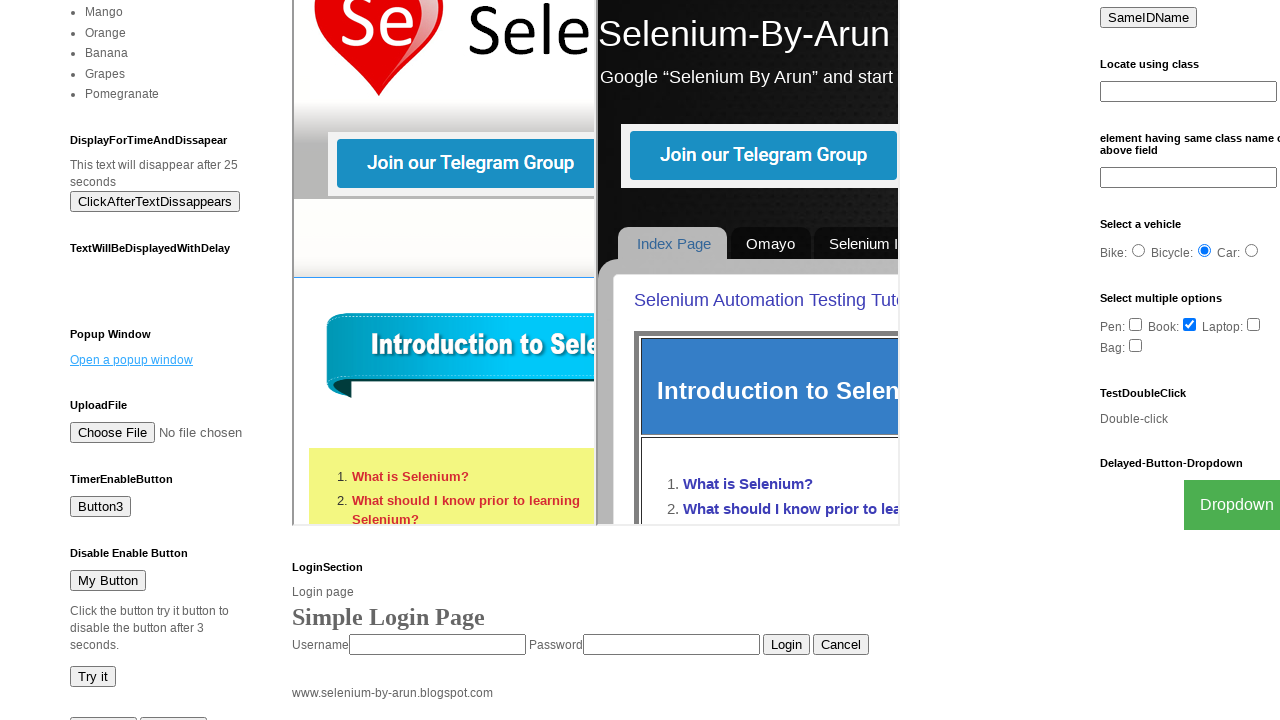

Popup window opened and captured
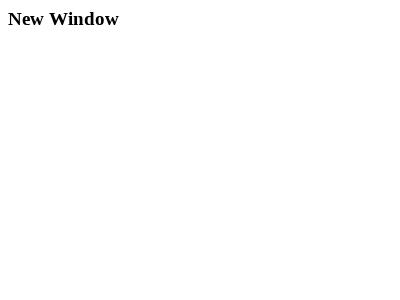

Switched to popup window with URL: https://the-internet.herokuapp.com/windows/new
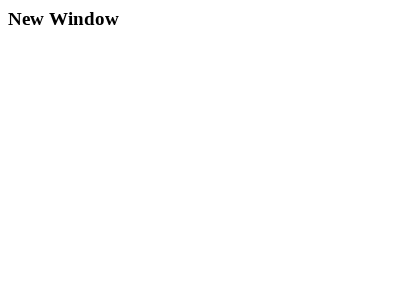

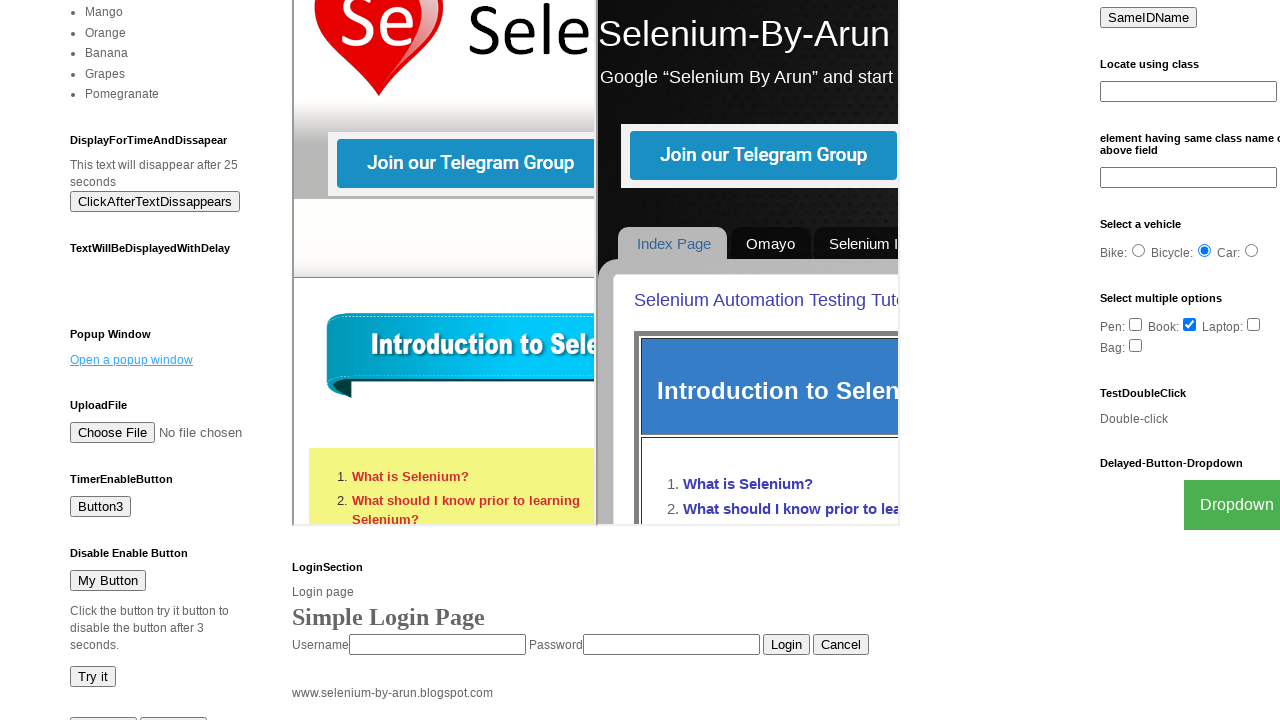